Tests that the complete all checkbox updates state when individual items are completed or cleared

Starting URL: https://demo.playwright.dev/todomvc

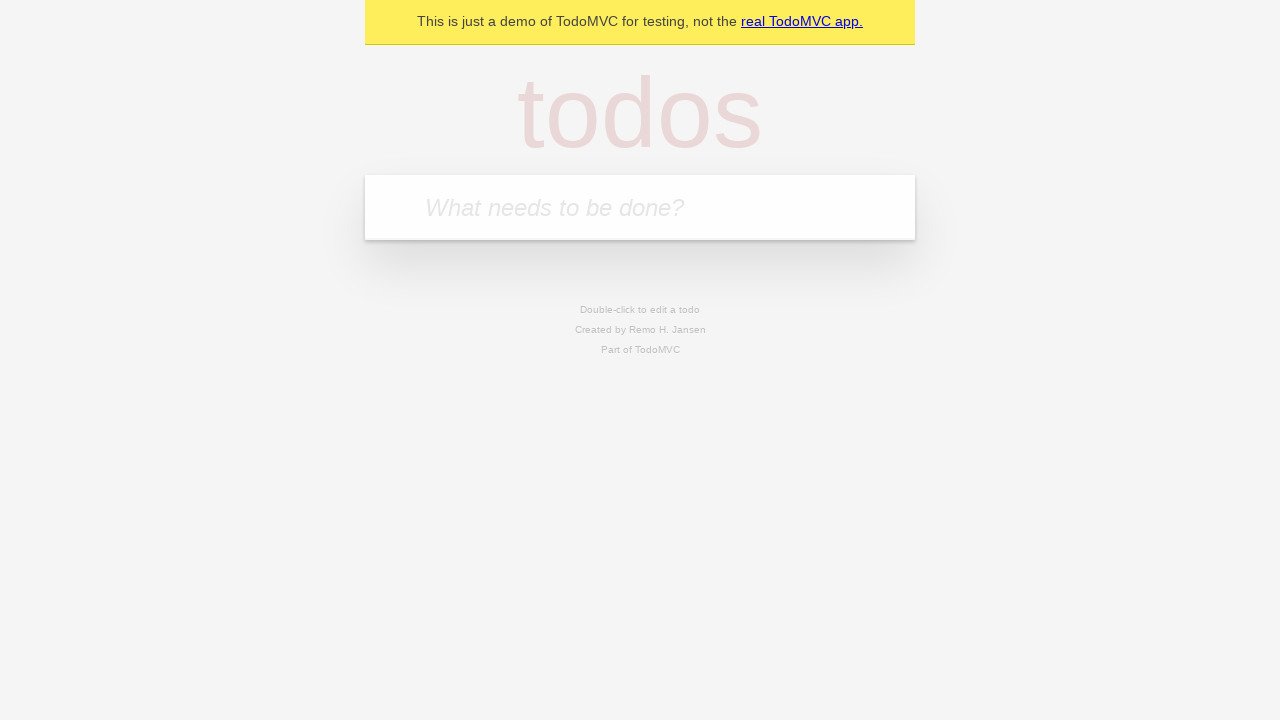

Filled new todo input with 'buy some cheese' on .new-todo
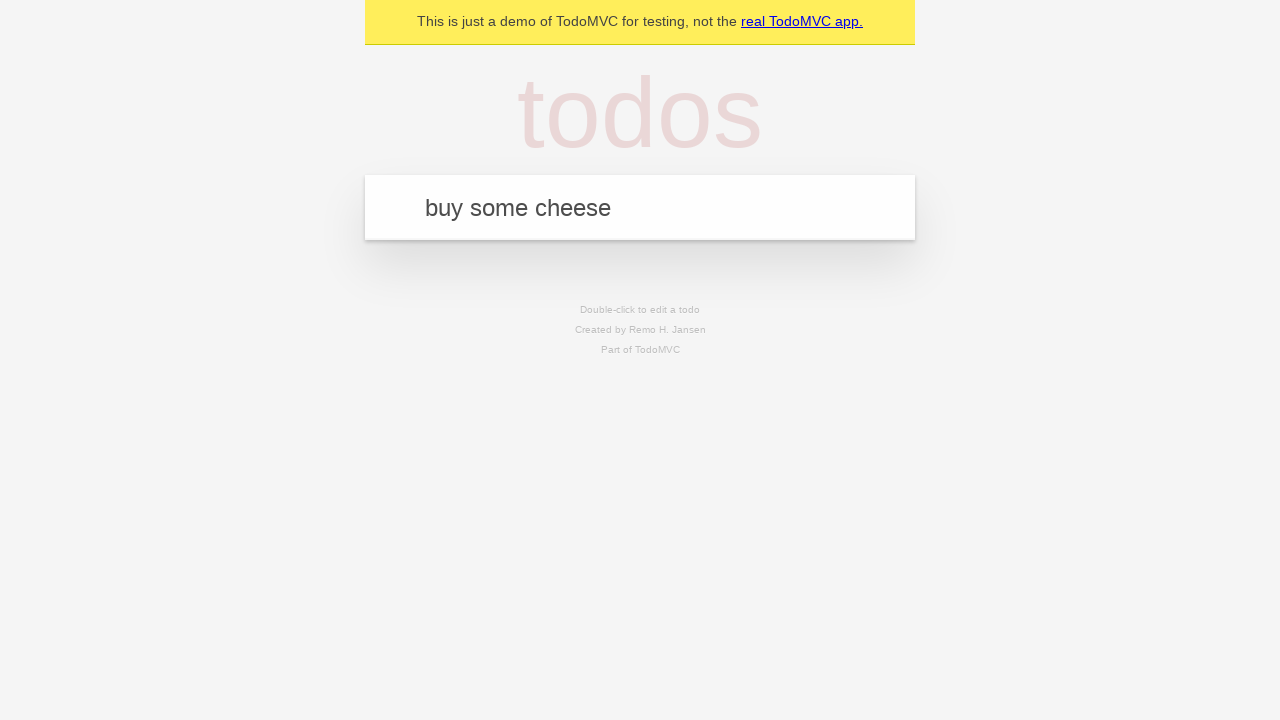

Pressed Enter to add first todo on .new-todo
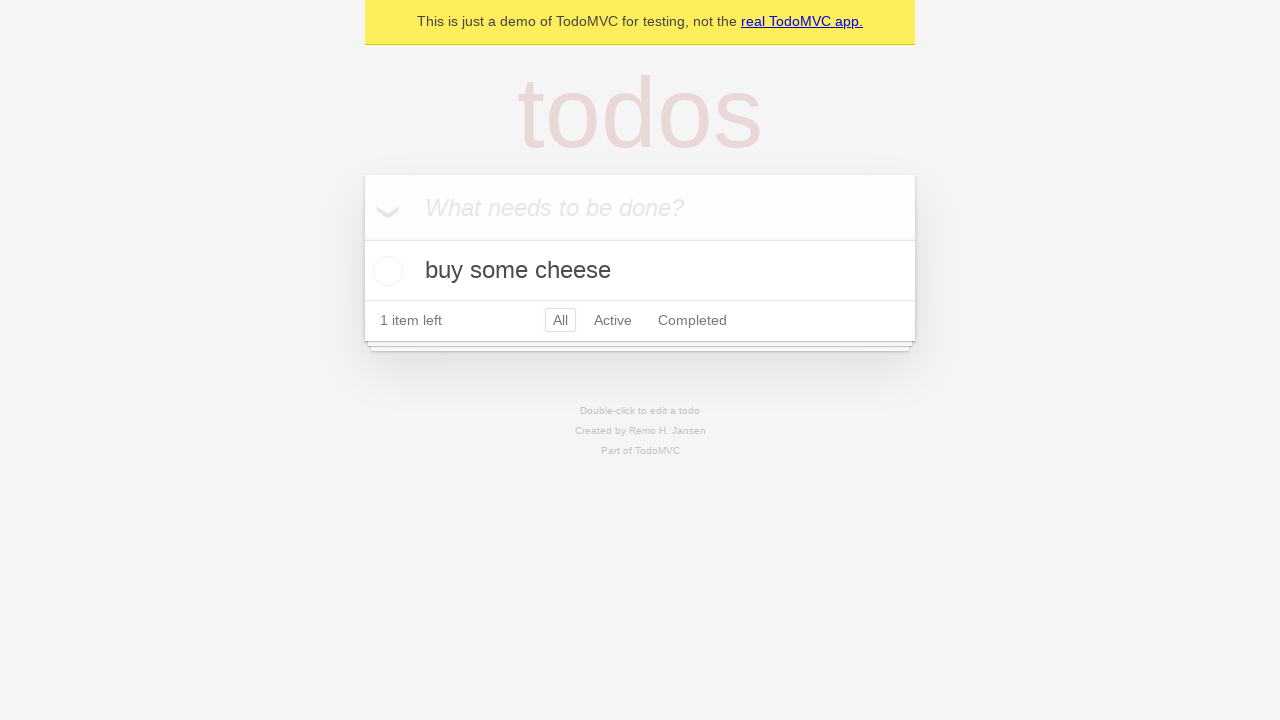

Filled new todo input with 'feed the cat' on .new-todo
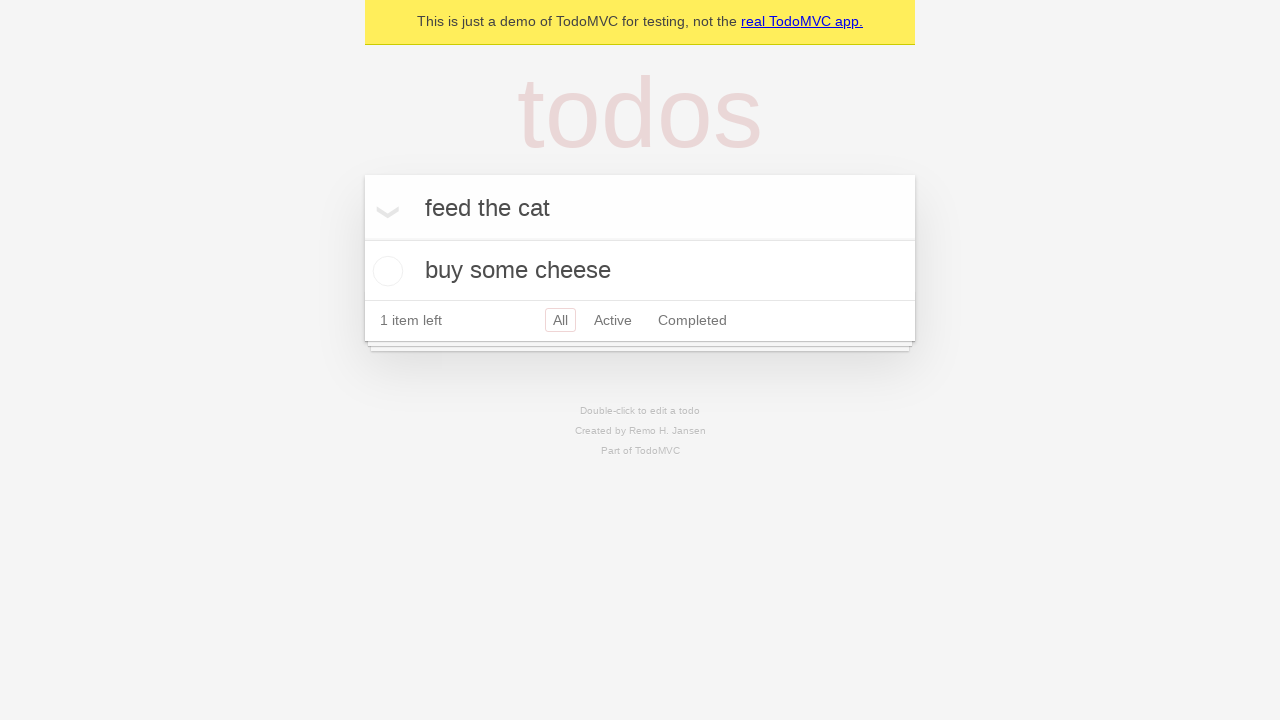

Pressed Enter to add second todo on .new-todo
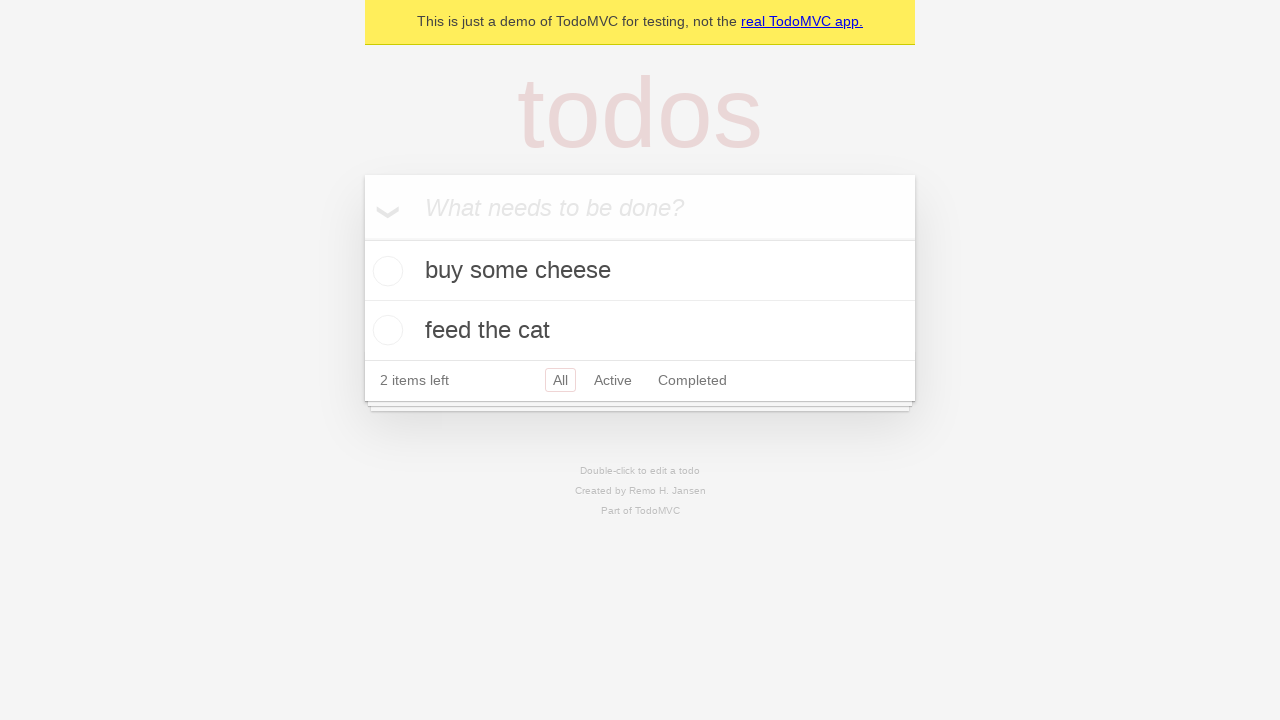

Filled new todo input with 'book a doctors appointment' on .new-todo
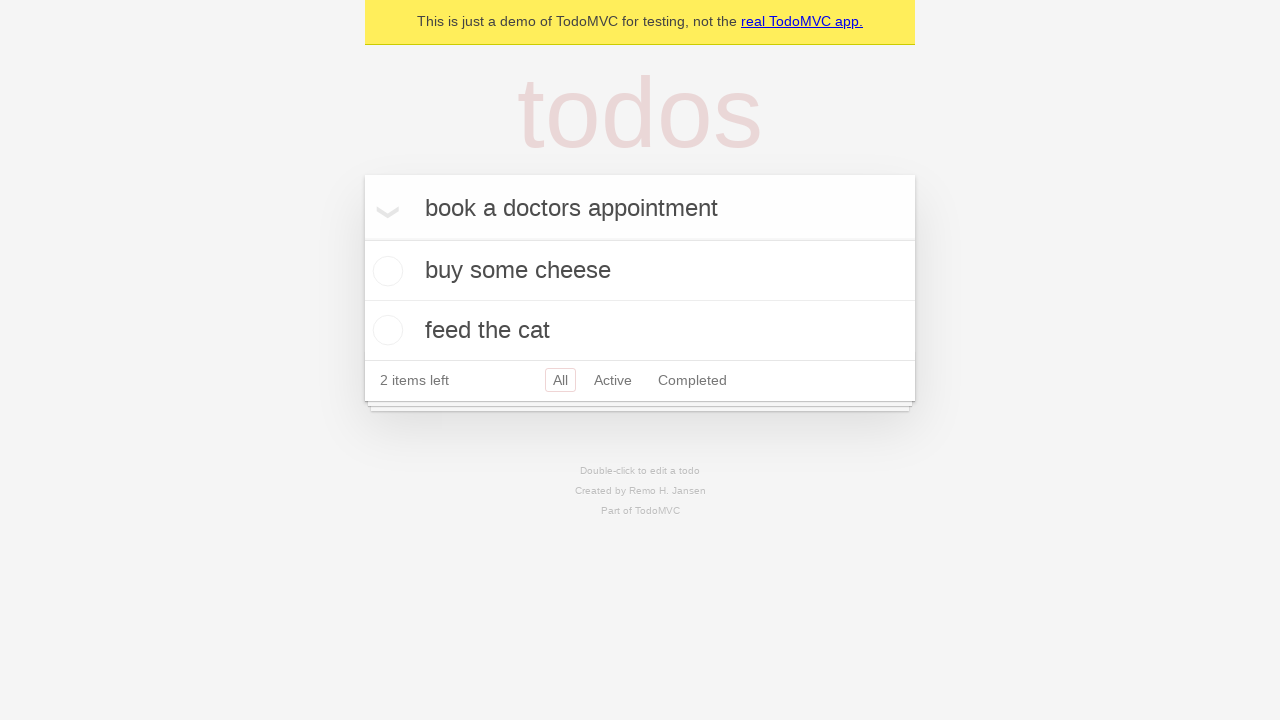

Pressed Enter to add third todo on .new-todo
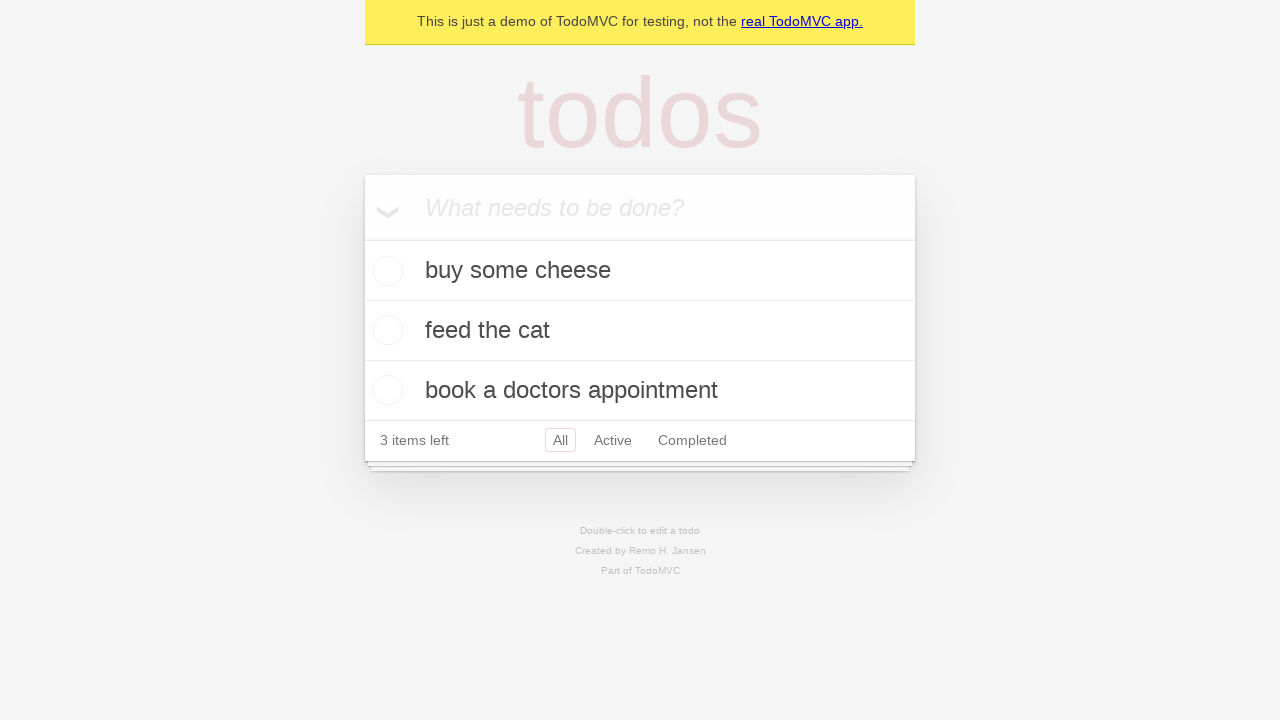

Waited for all three todos to appear in the list
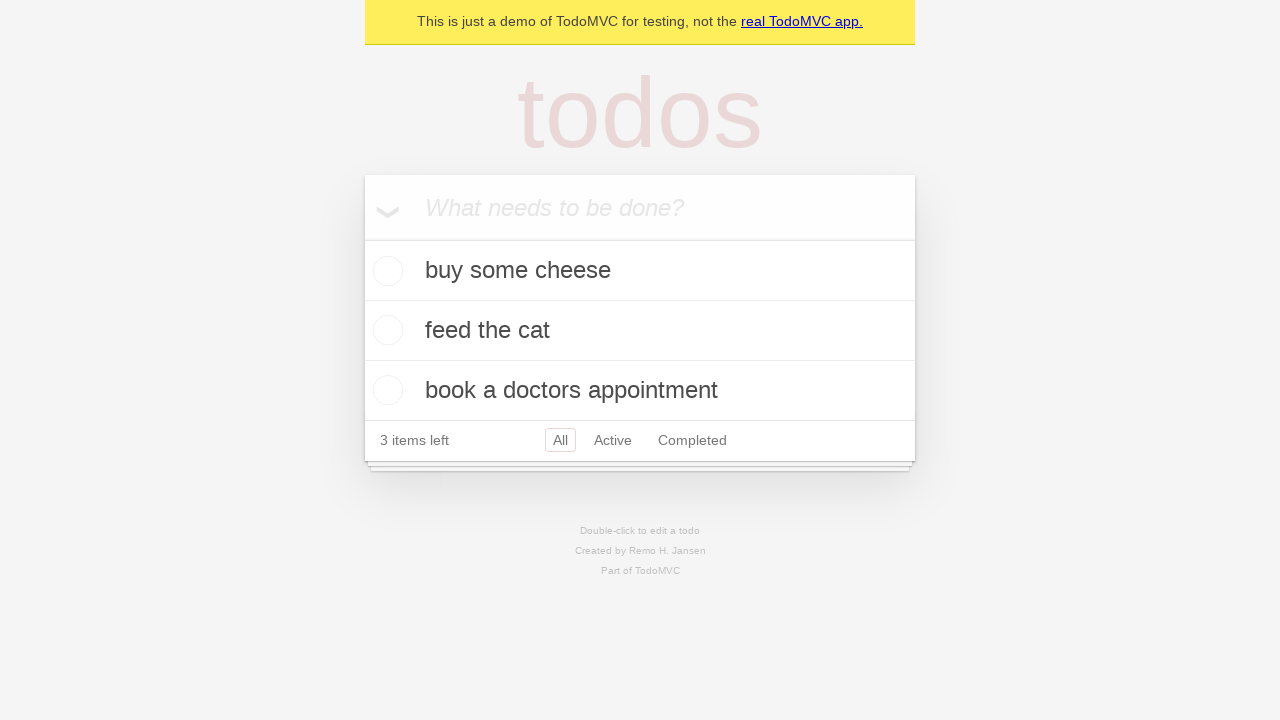

Checked the toggle-all checkbox to complete all items at (362, 238) on .toggle-all
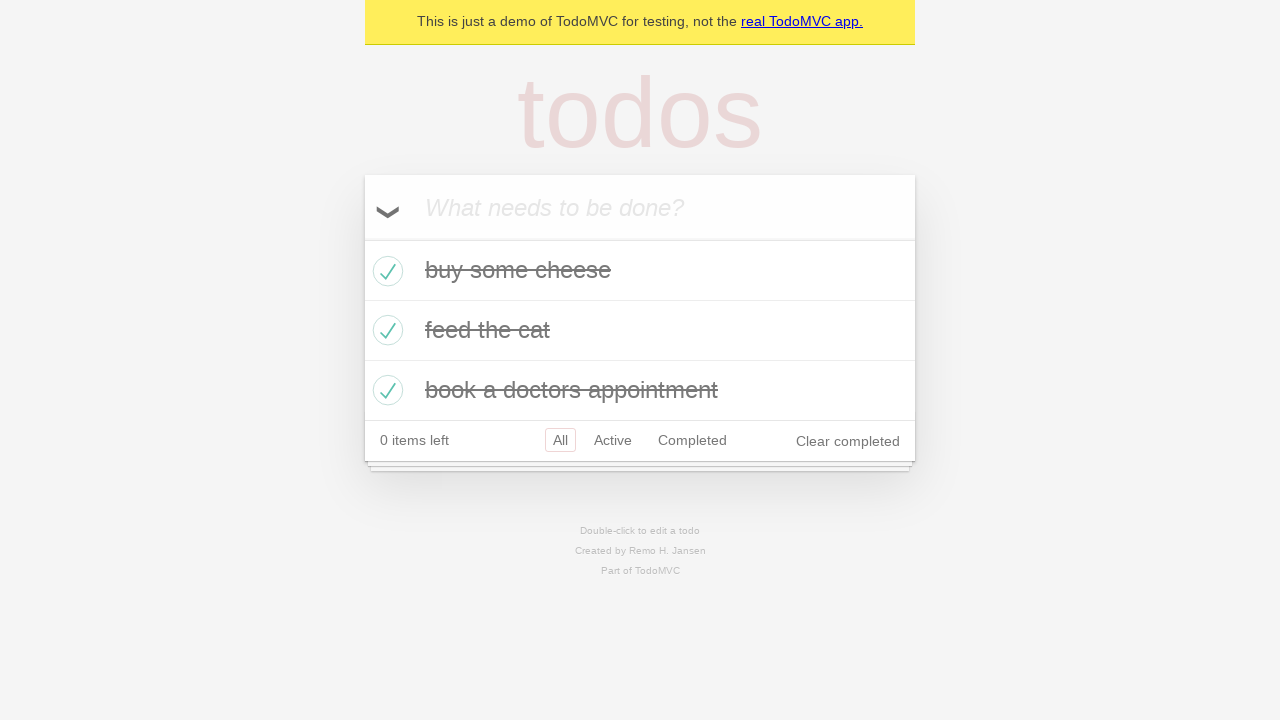

Unchecked the first todo to mark it as incomplete at (385, 271) on .todo-list li >> nth=0 >> .toggle
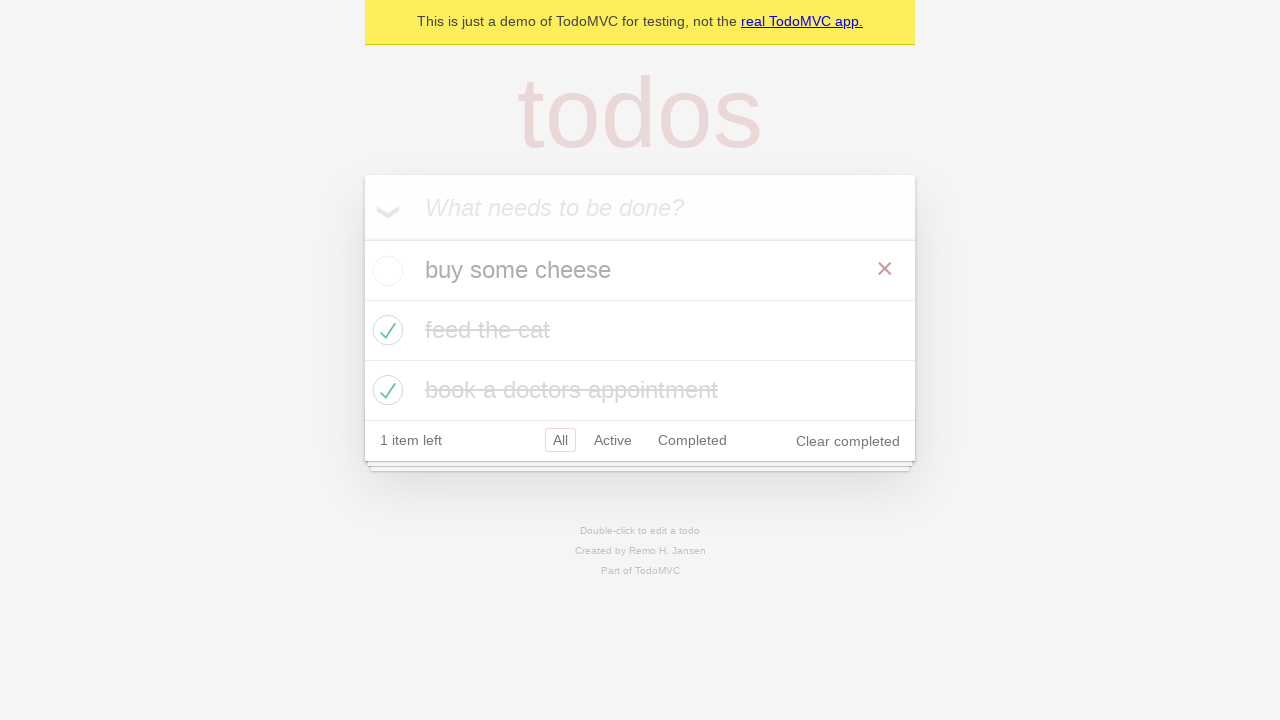

Checked the first todo again to mark it as complete at (385, 271) on .todo-list li >> nth=0 >> .toggle
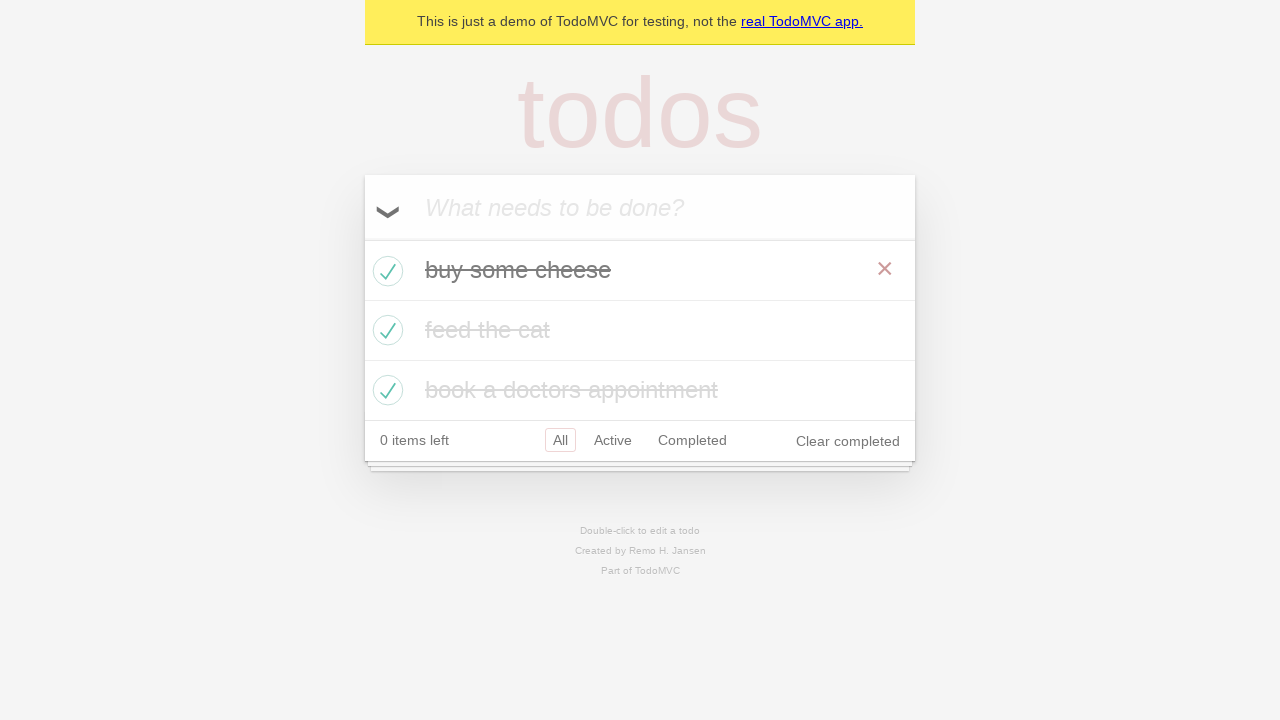

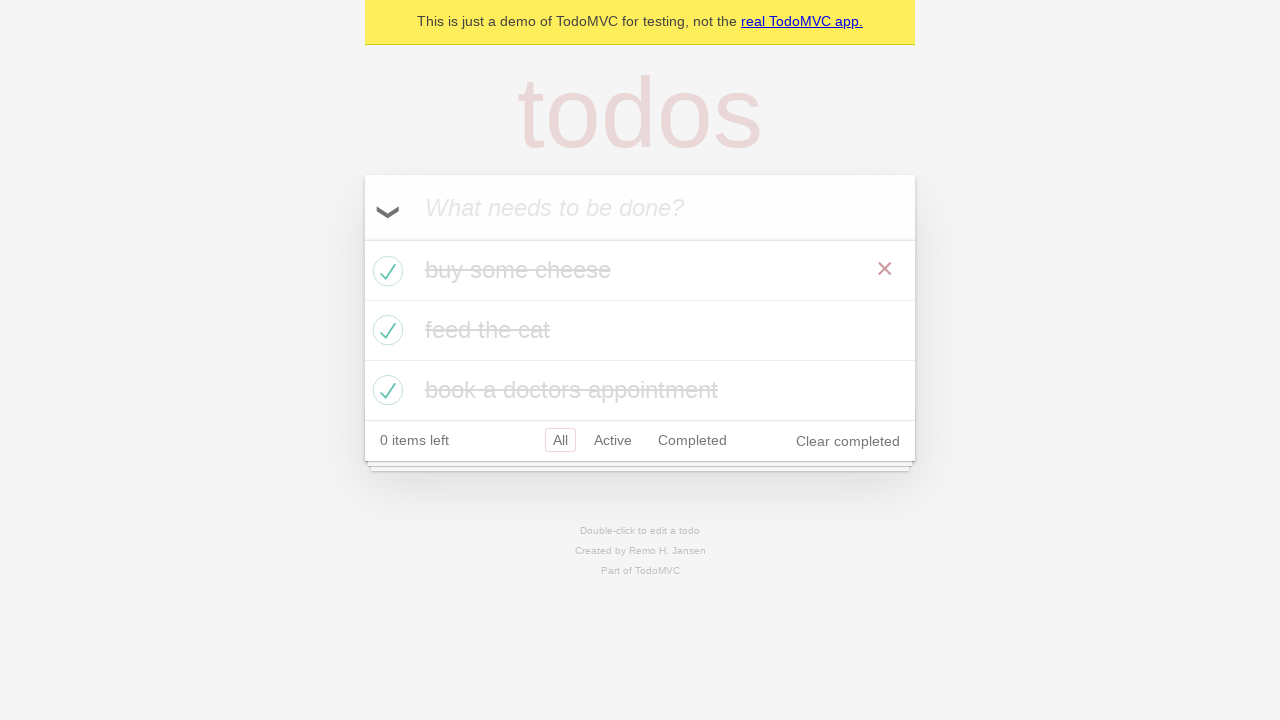